Tests filtering to display all items after applying other filters

Starting URL: https://demo.playwright.dev/todomvc

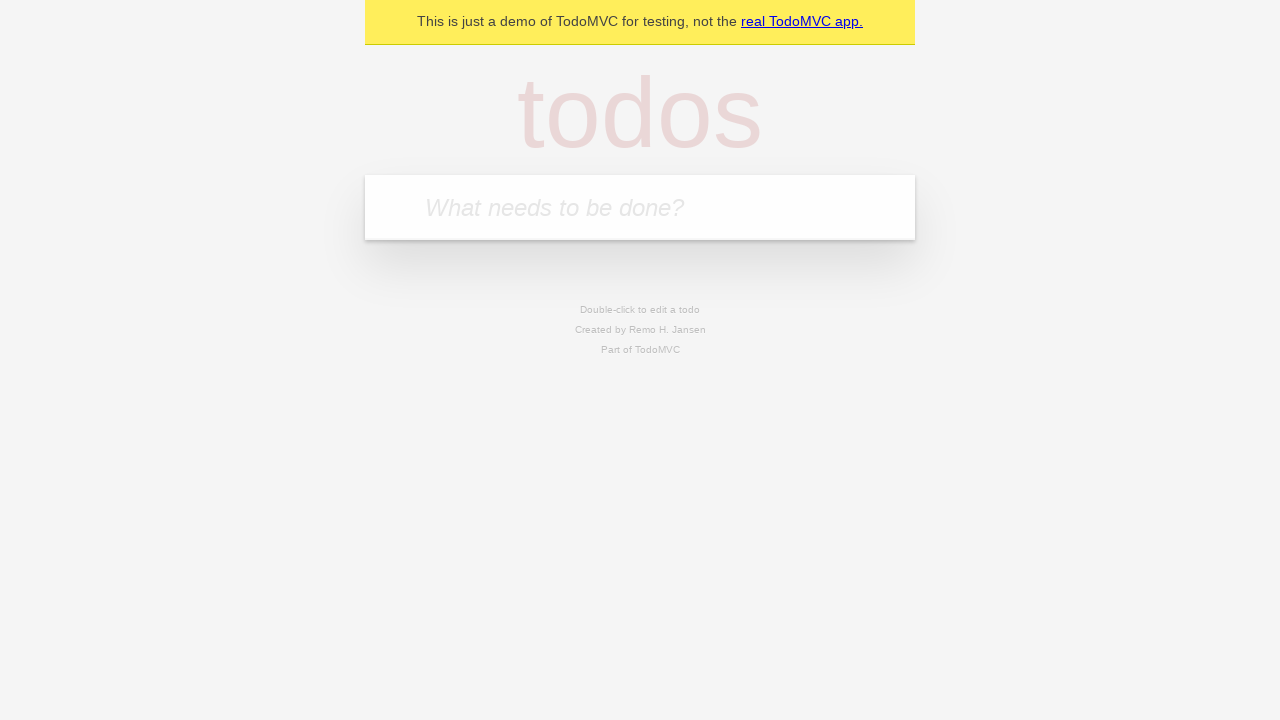

Filled todo input field with 'buy some cheese' on internal:attr=[placeholder="What needs to be done?"i]
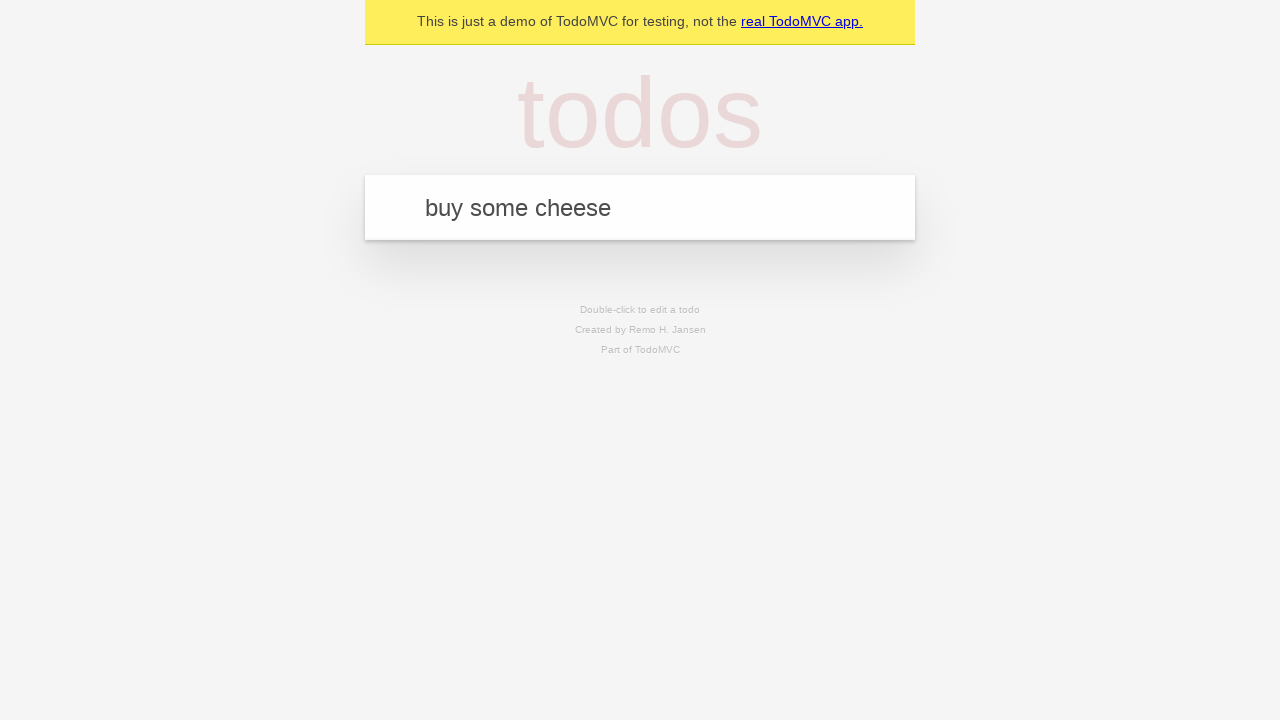

Pressed Enter to create todo 'buy some cheese' on internal:attr=[placeholder="What needs to be done?"i]
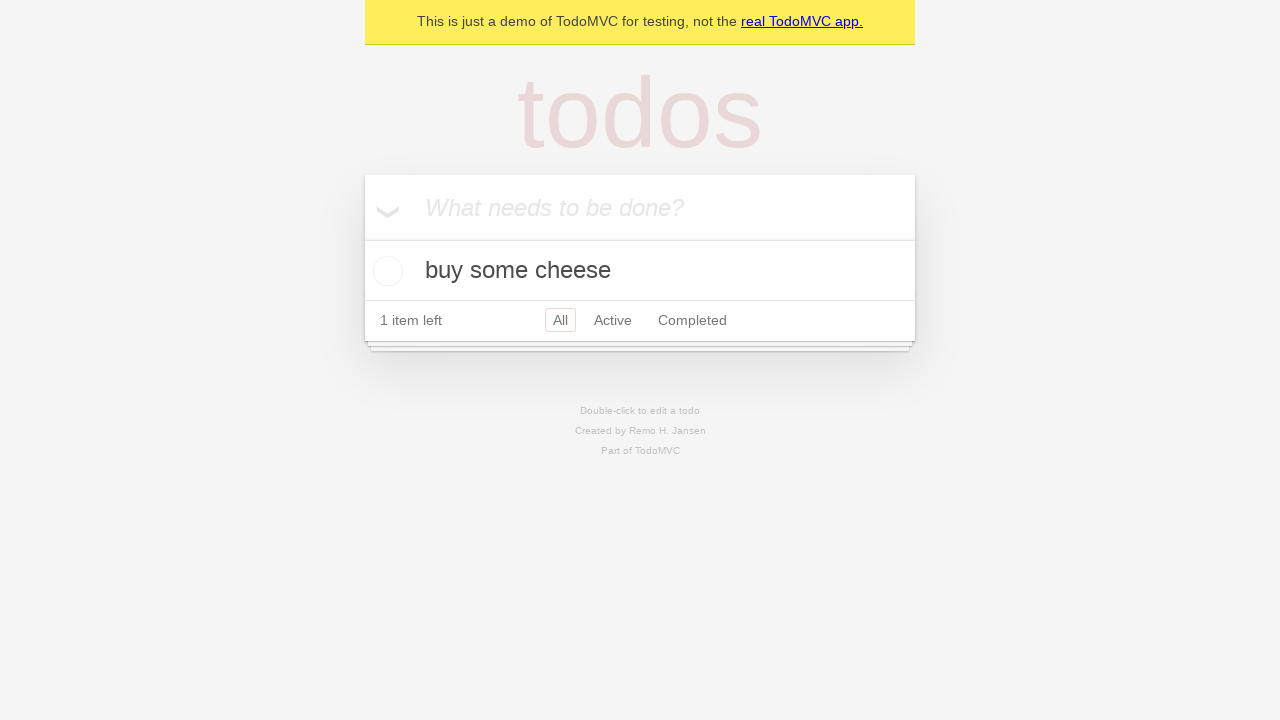

Filled todo input field with 'feed the cat' on internal:attr=[placeholder="What needs to be done?"i]
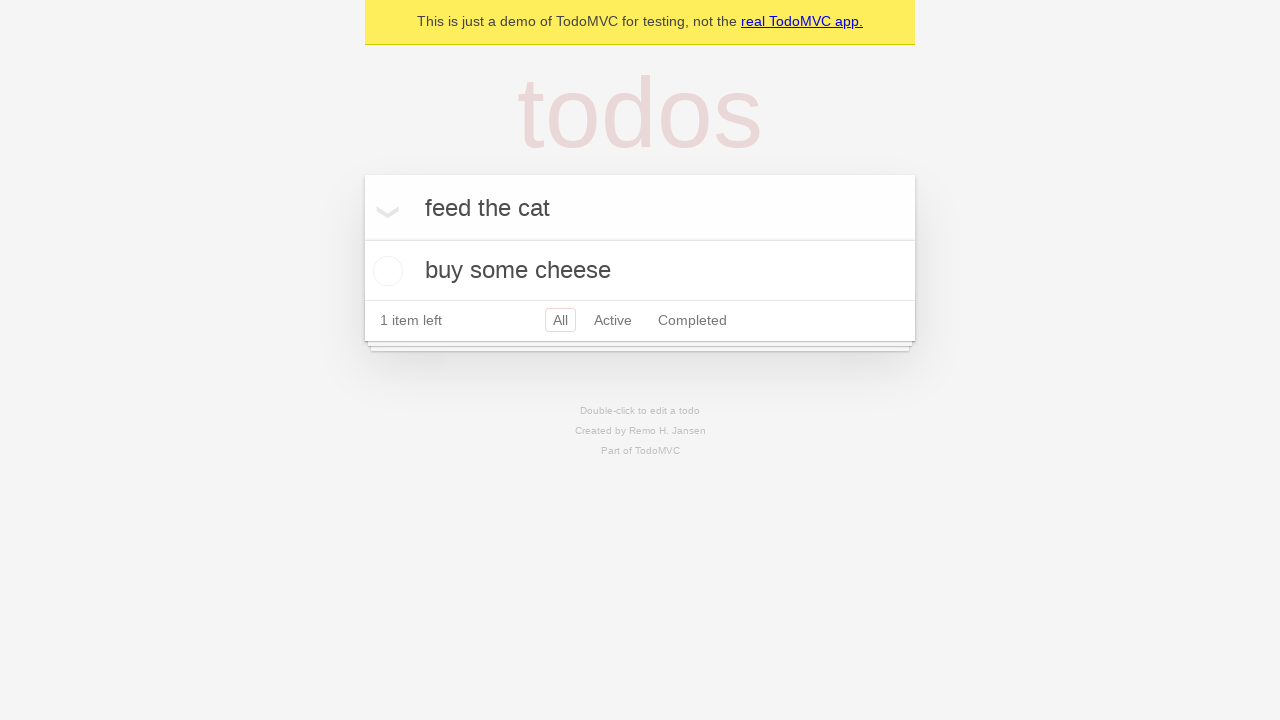

Pressed Enter to create todo 'feed the cat' on internal:attr=[placeholder="What needs to be done?"i]
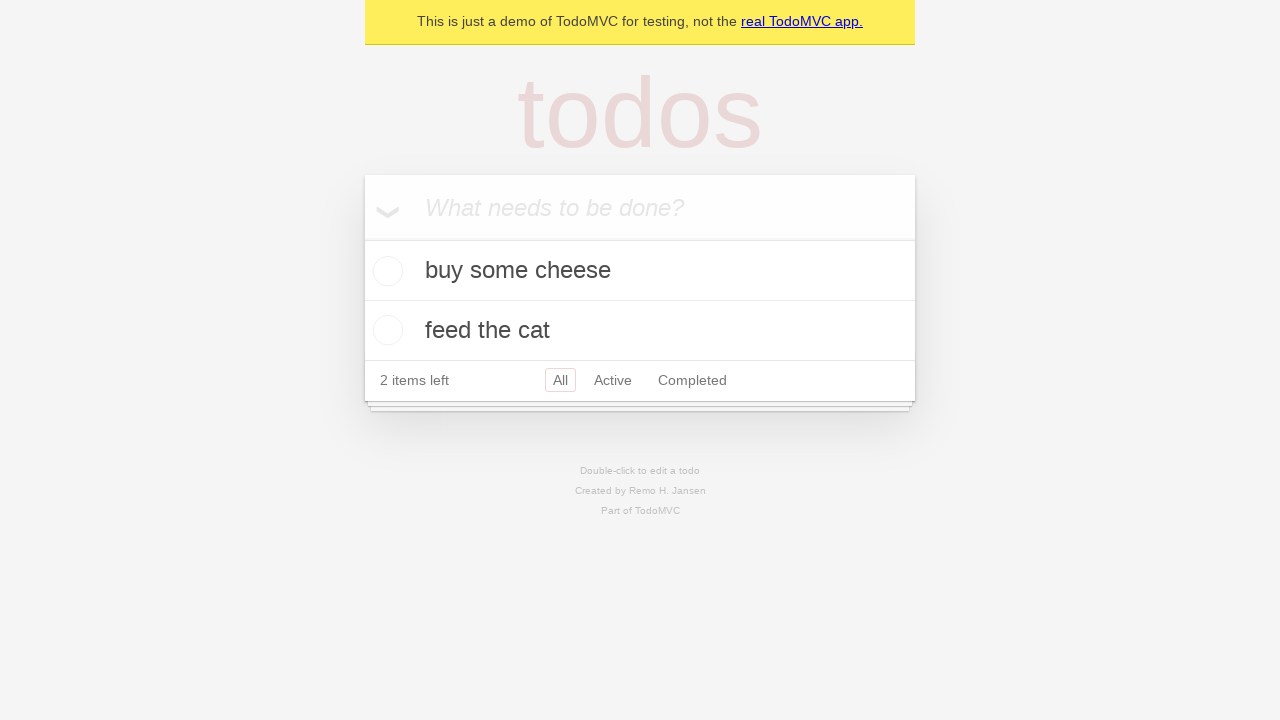

Filled todo input field with 'book a doctors appointment' on internal:attr=[placeholder="What needs to be done?"i]
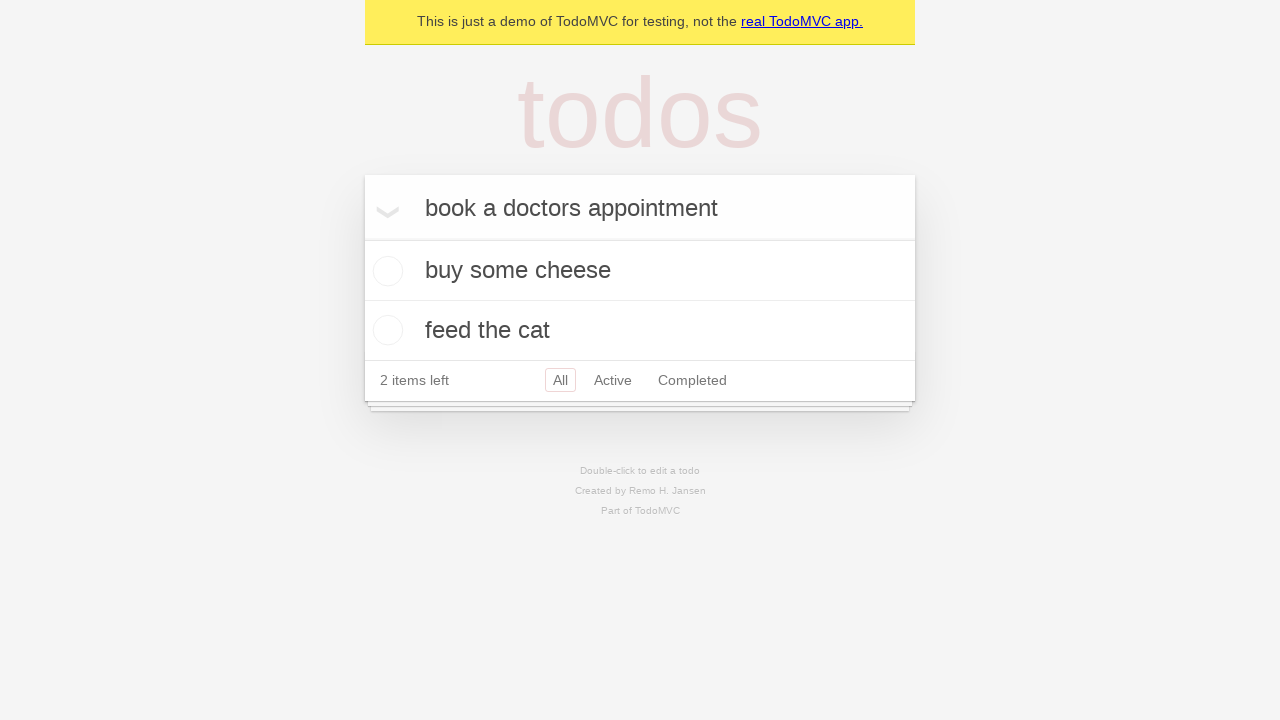

Pressed Enter to create todo 'book a doctors appointment' on internal:attr=[placeholder="What needs to be done?"i]
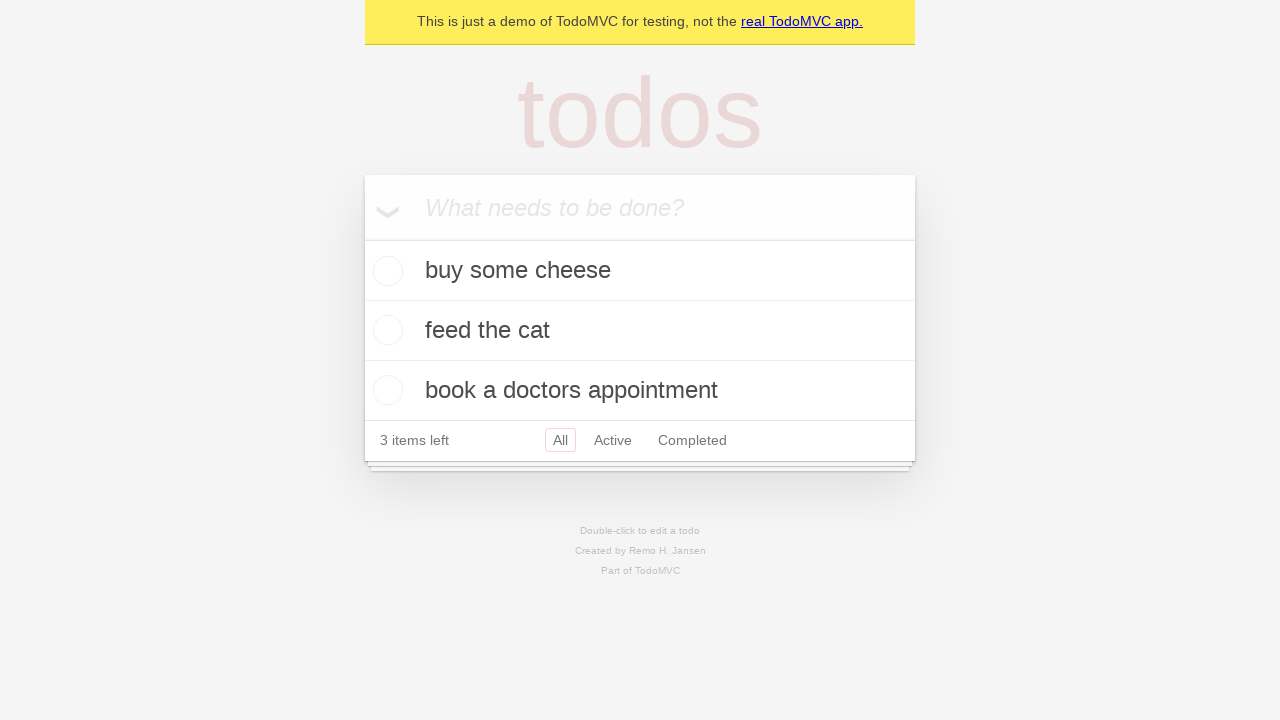

All 3 todos have been created and are visible
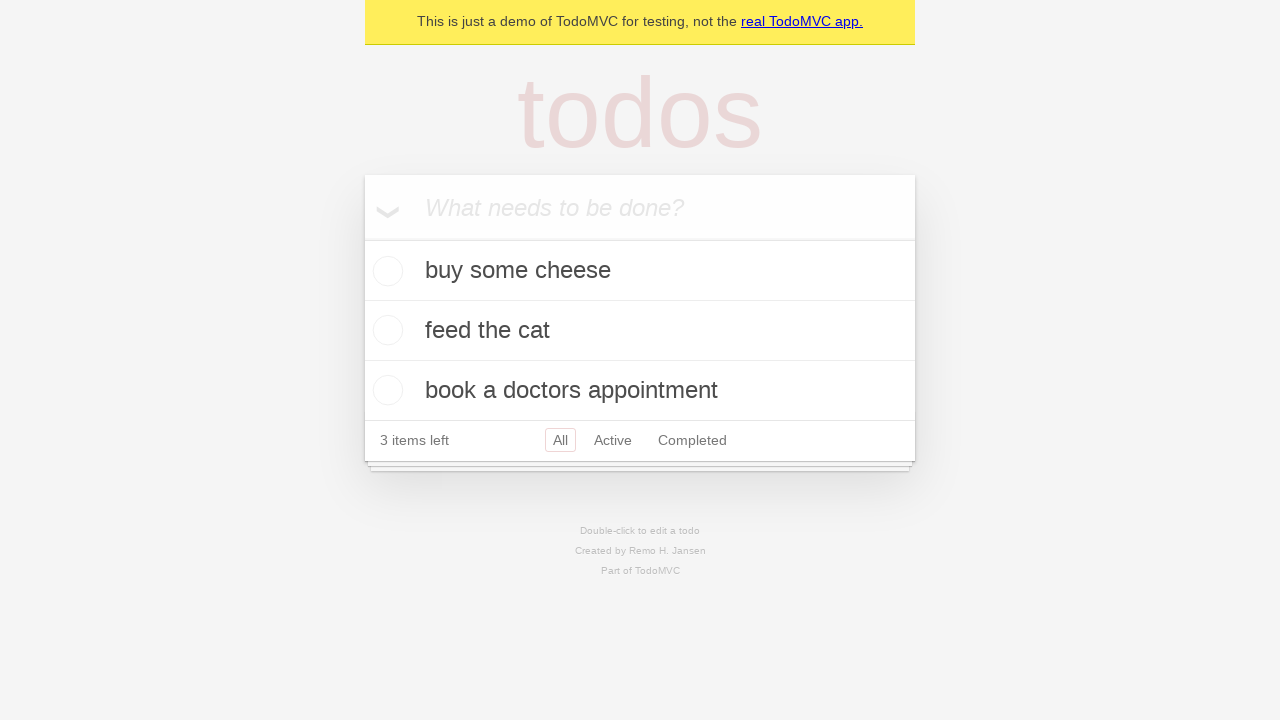

Checked the second todo item at (385, 330) on internal:testid=[data-testid="todo-item"s] >> nth=1 >> internal:role=checkbox
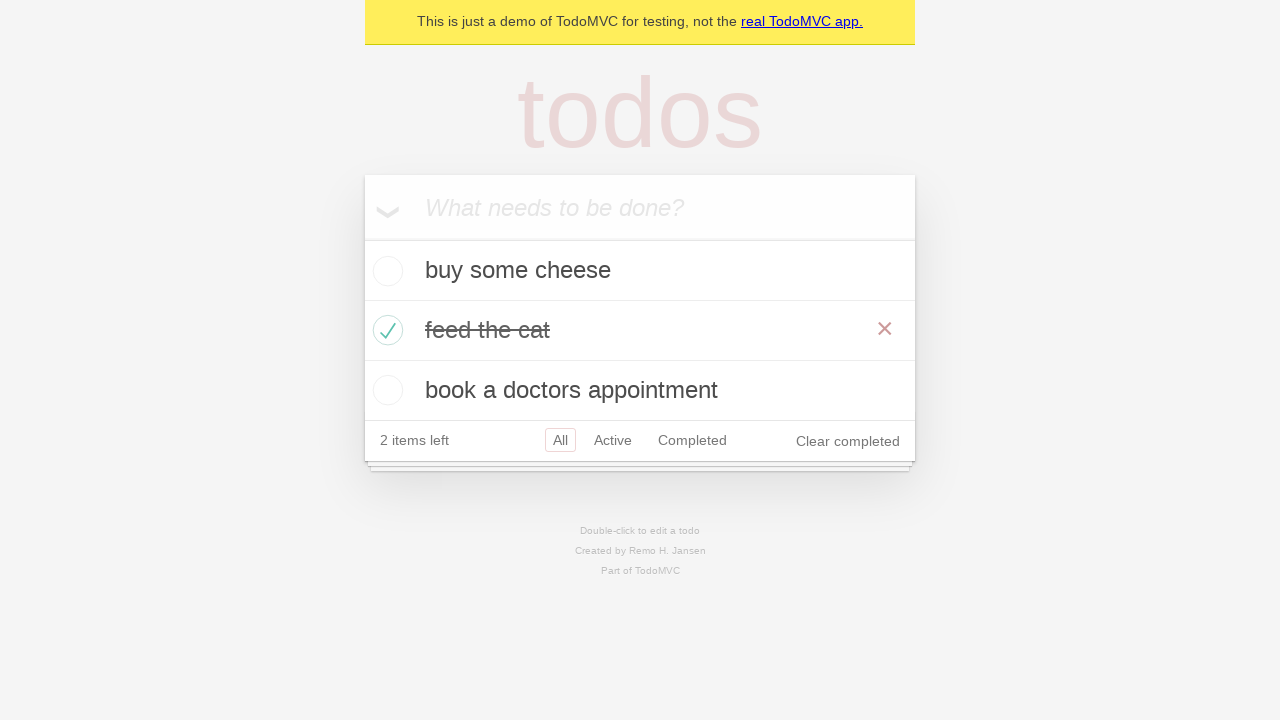

Clicked Active filter to display only active todos at (613, 440) on internal:role=link[name="Active"i]
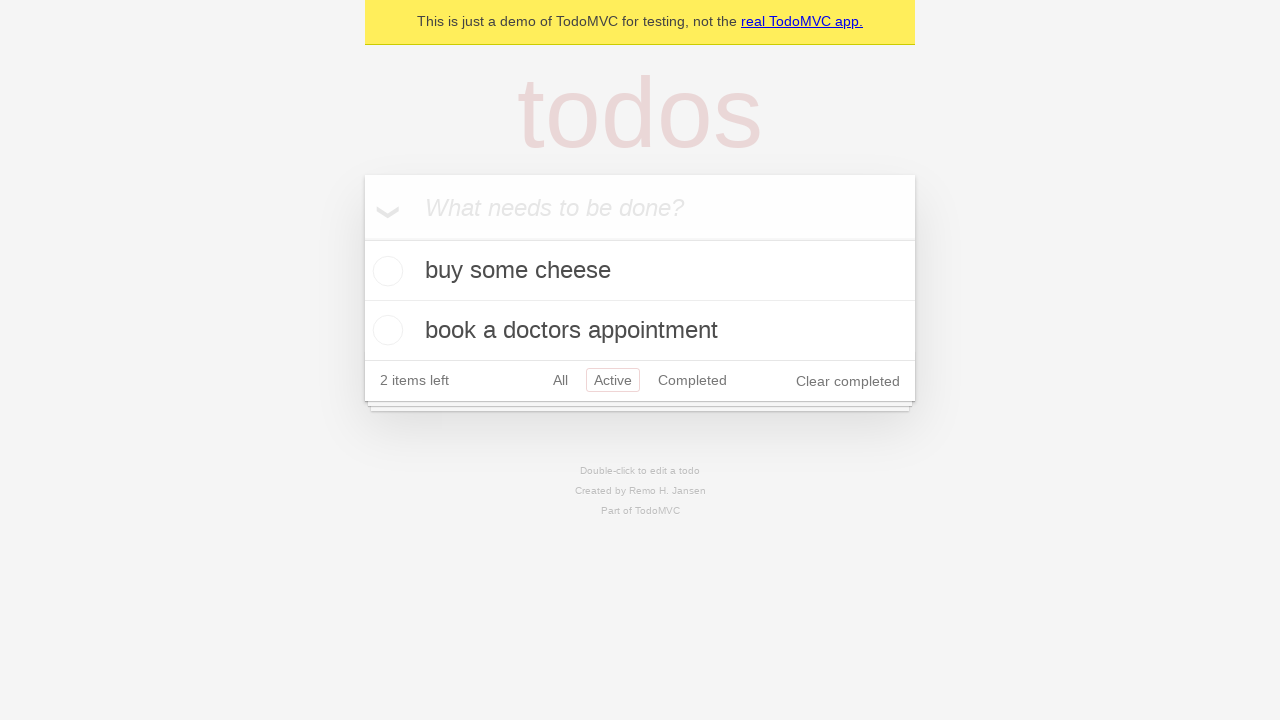

Clicked Completed filter to display only completed todos at (692, 380) on internal:role=link[name="Completed"i]
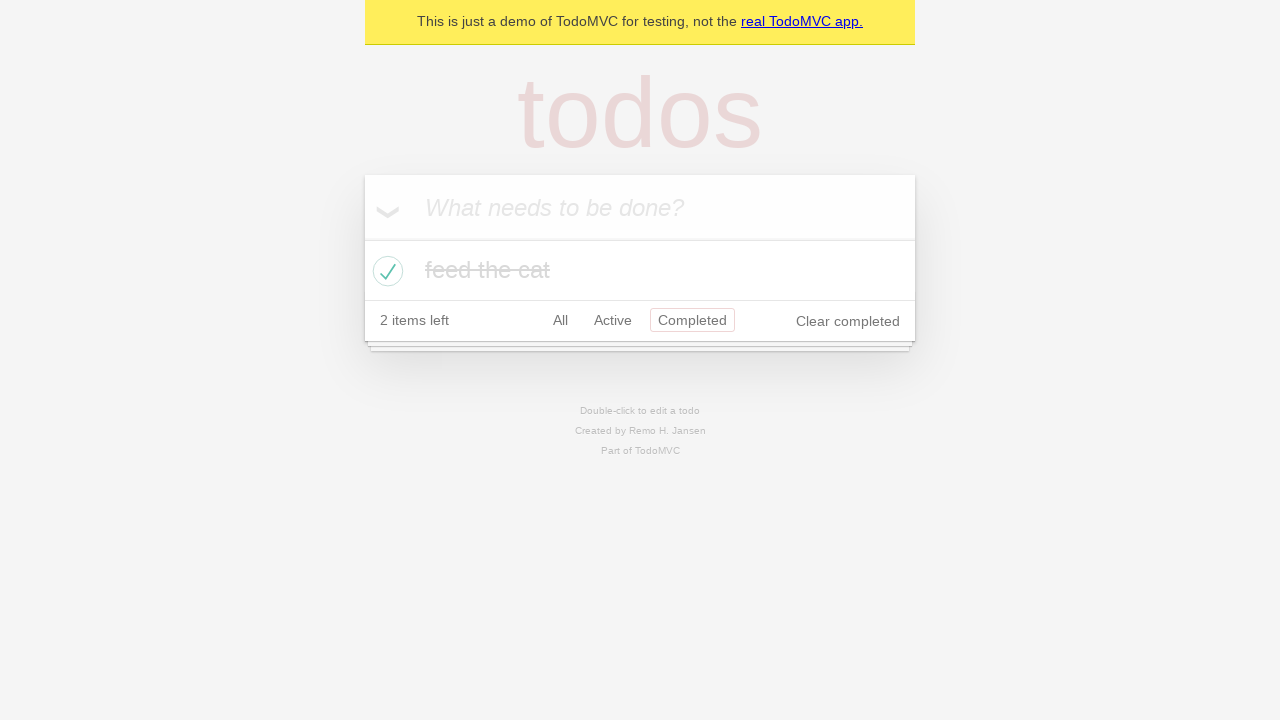

Clicked All filter to display all todo items at (560, 320) on internal:role=link[name="All"i]
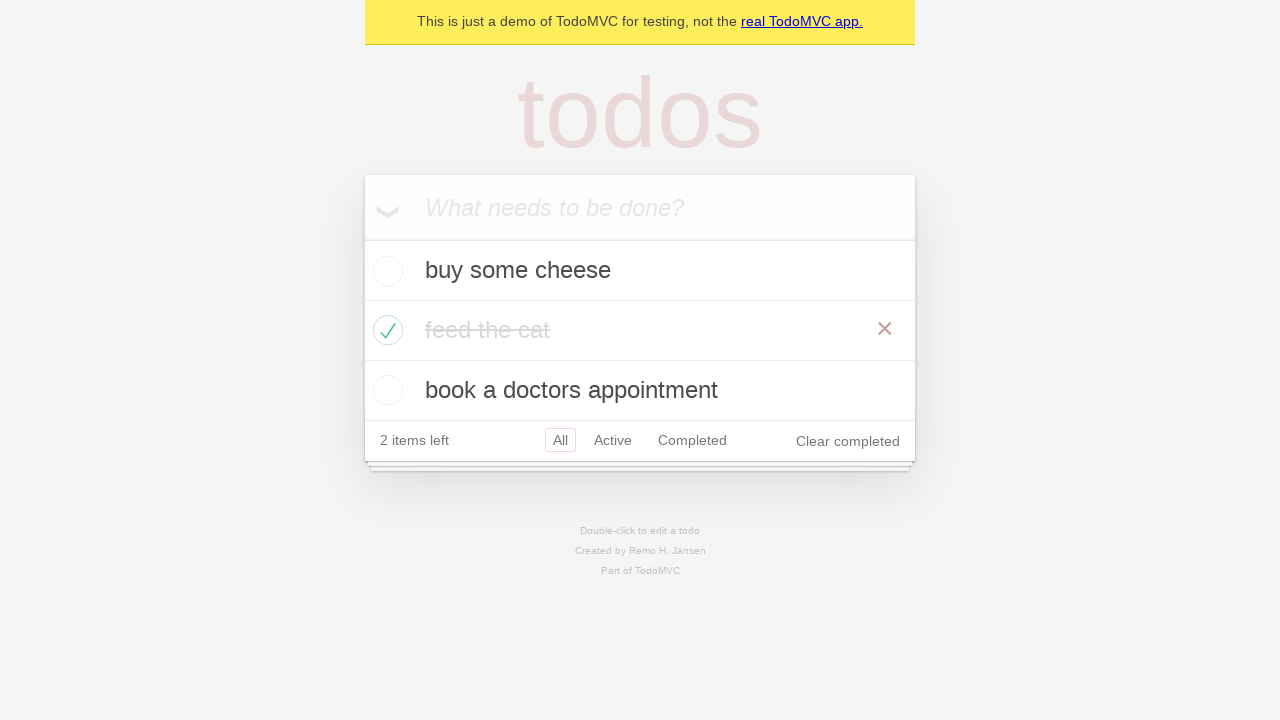

All 3 todos are now visible after clicking All filter
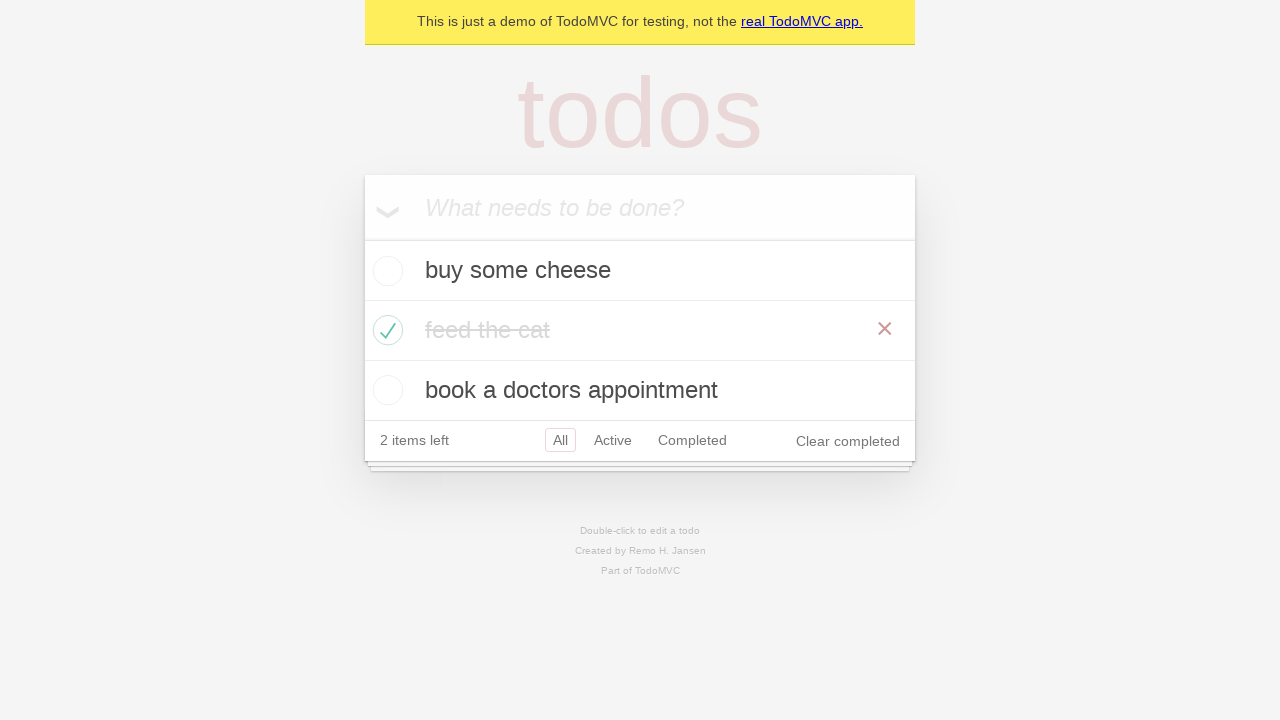

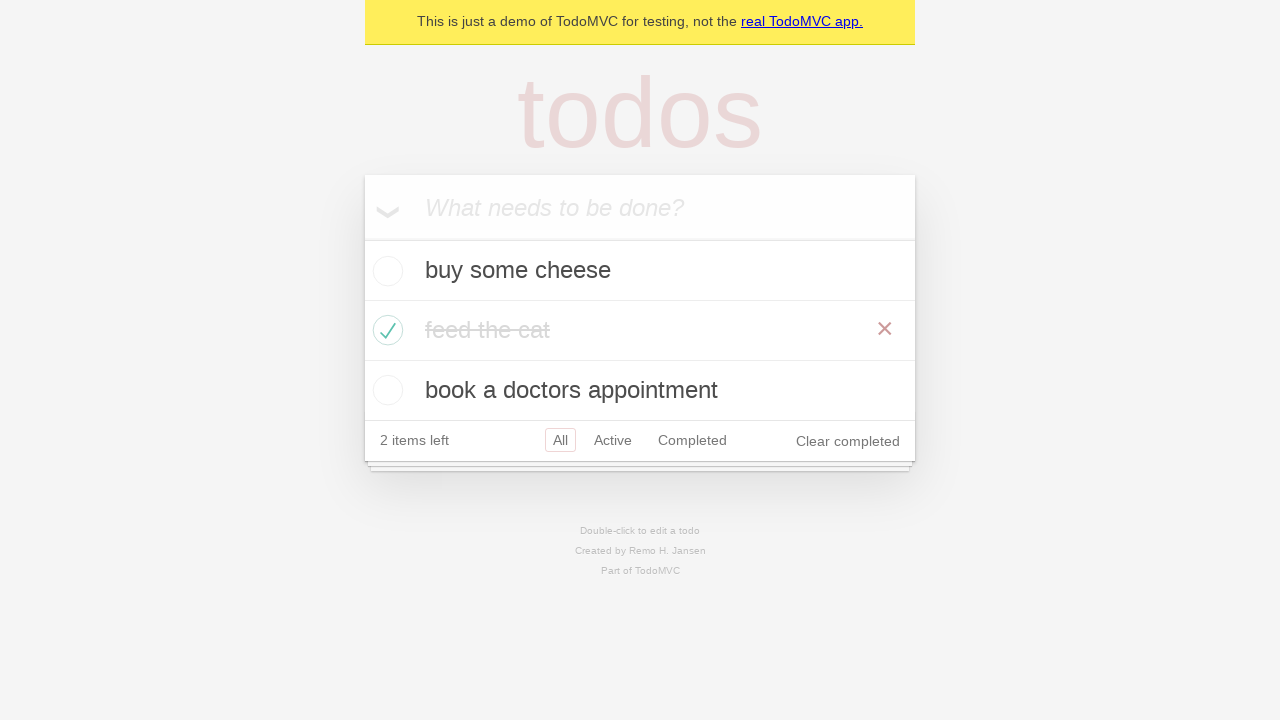